Tests FAQ accordion by clicking the seventh FAQ item and verifying the answer text about order cancellation is displayed correctly.

Starting URL: https://qa-scooter.praktikum-services.ru

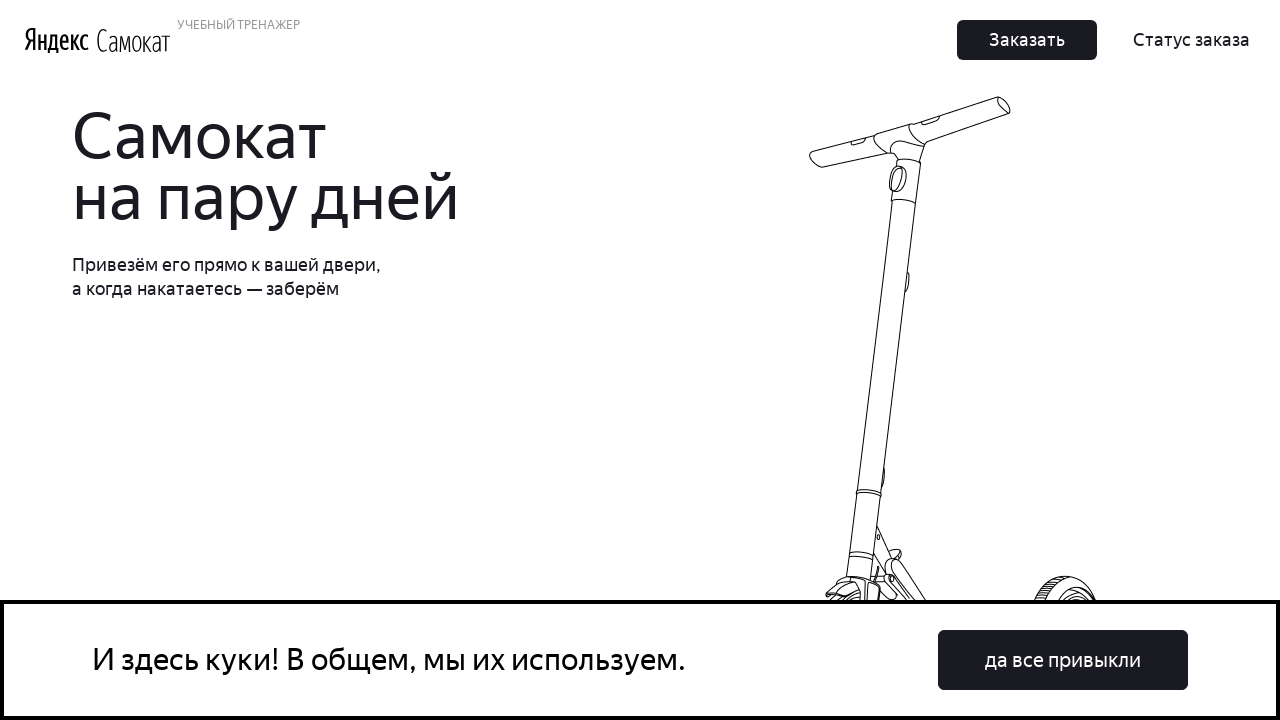

Scrolled seventh FAQ item into view
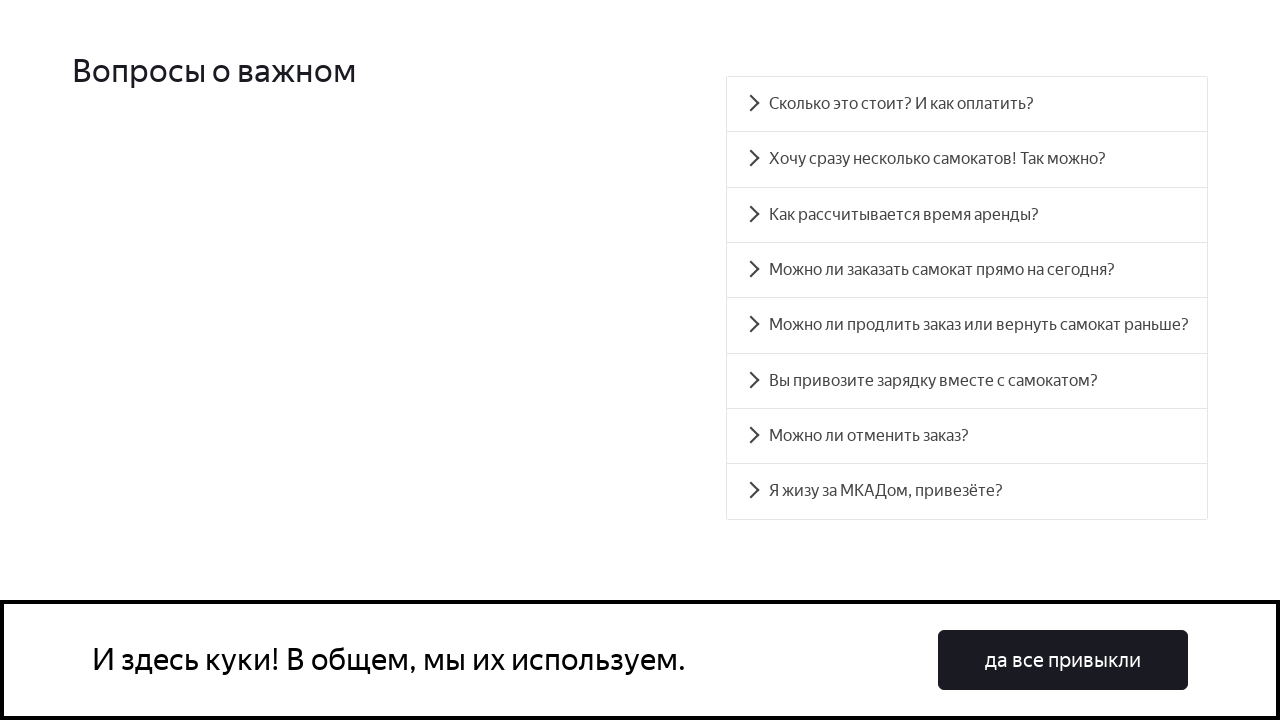

Clicked seventh FAQ accordion item at (967, 436) on div.accordion__item >> nth=6
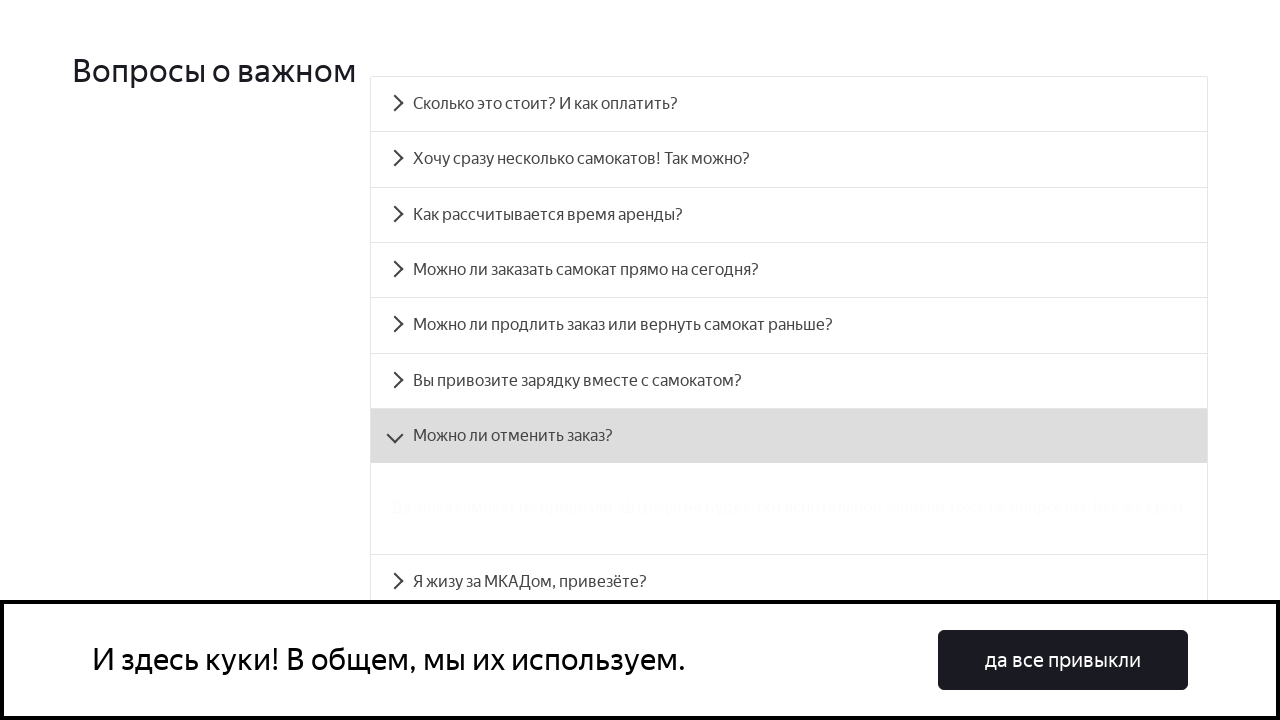

FAQ accordion panel became visible
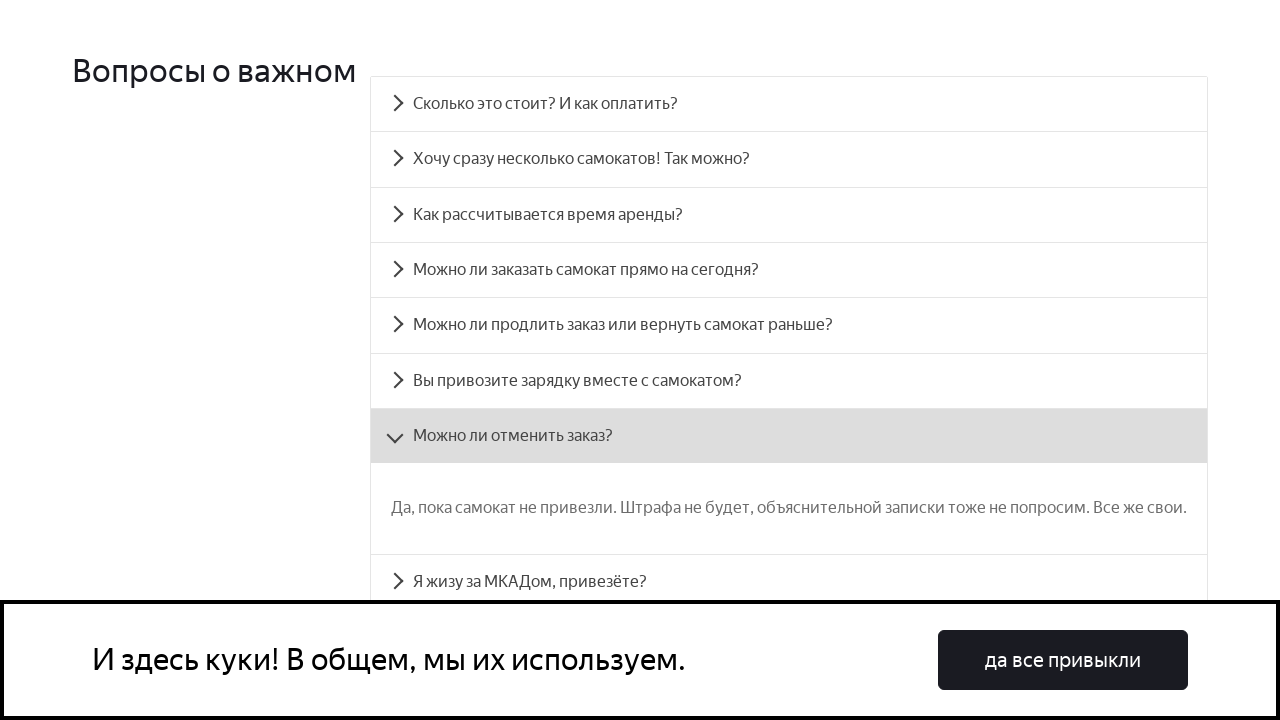

Verified order cancellation answer text in accordion panel
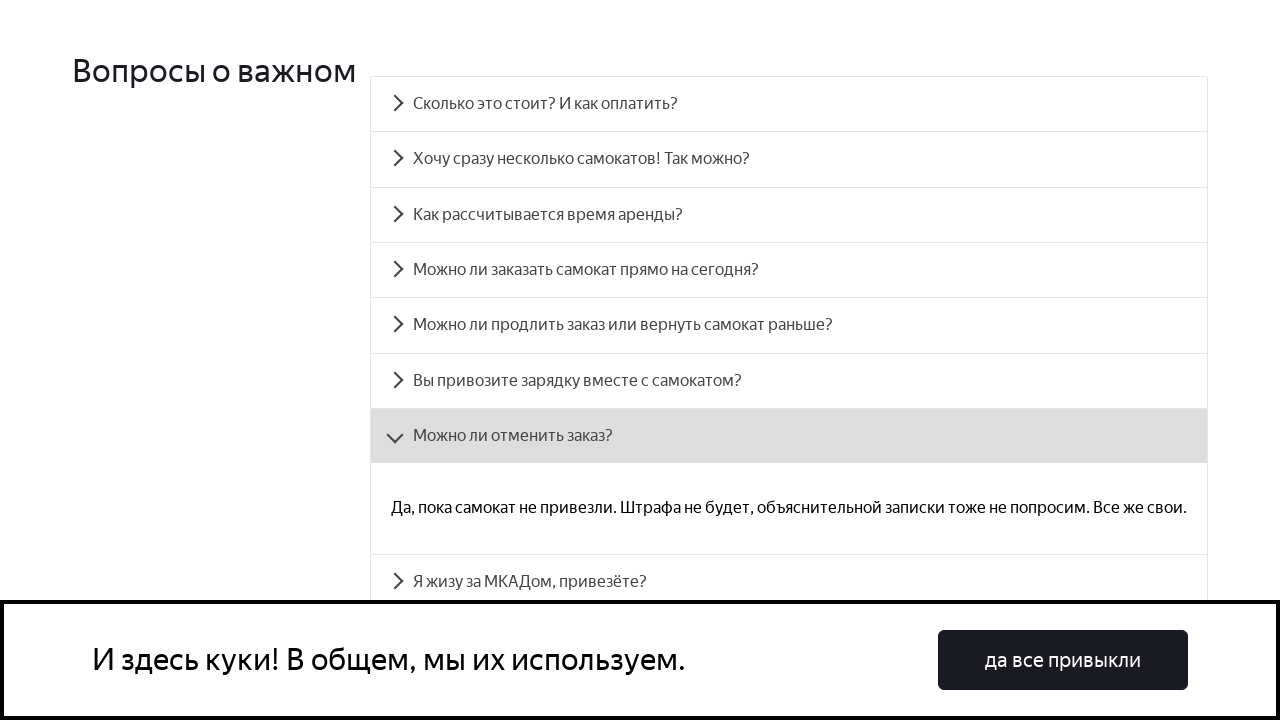

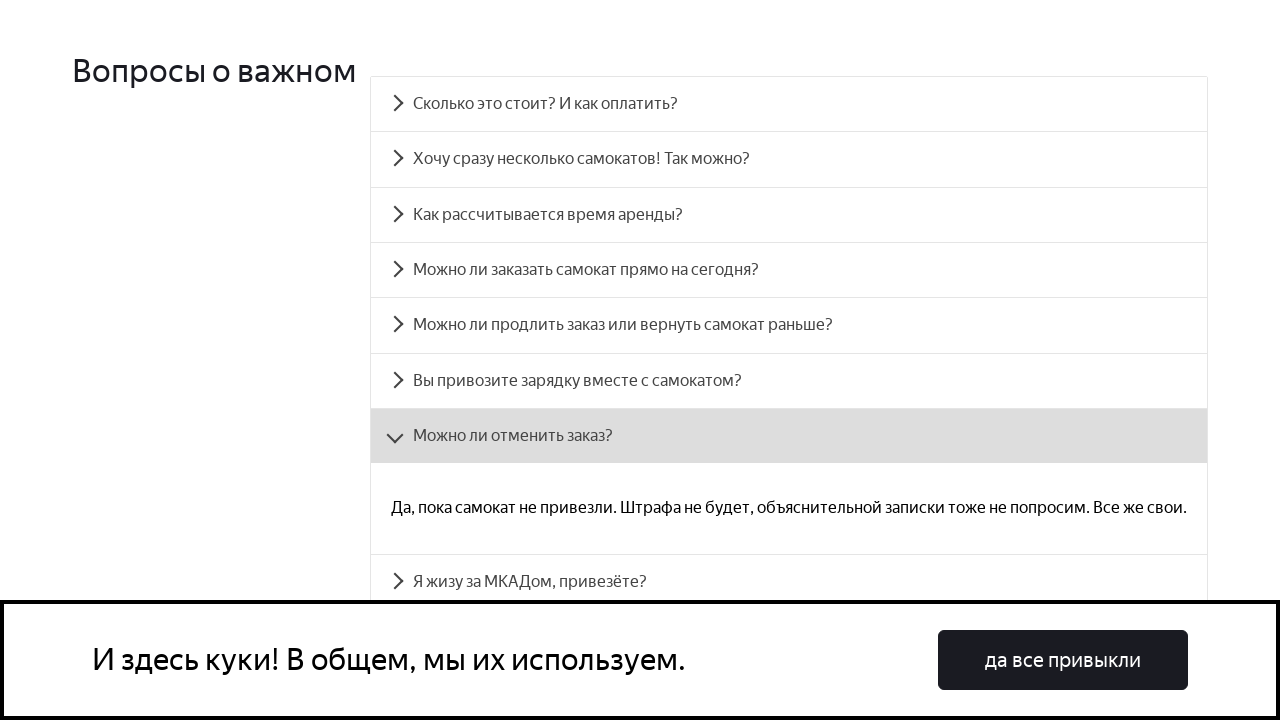